Tests double-clicking a button to trigger an alert box and accepting the alert

Starting URL: https://artoftesting.com/samplesiteforselenium

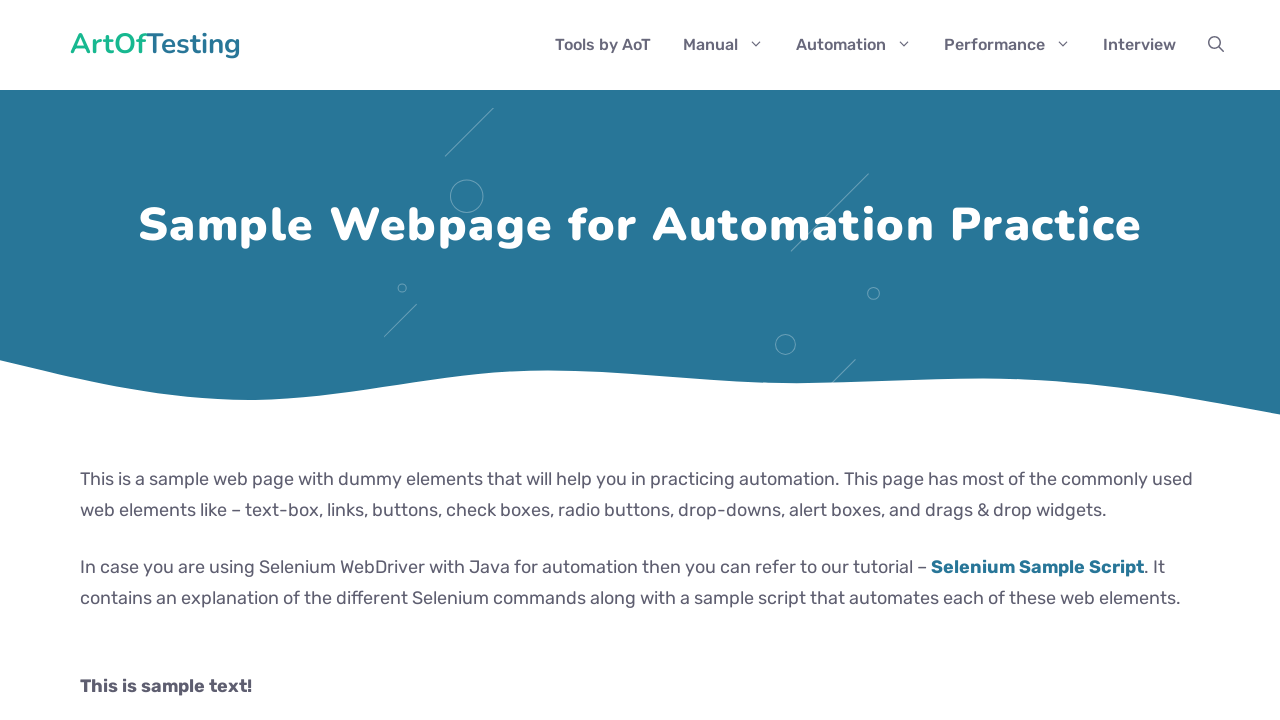

Located the double-click button element
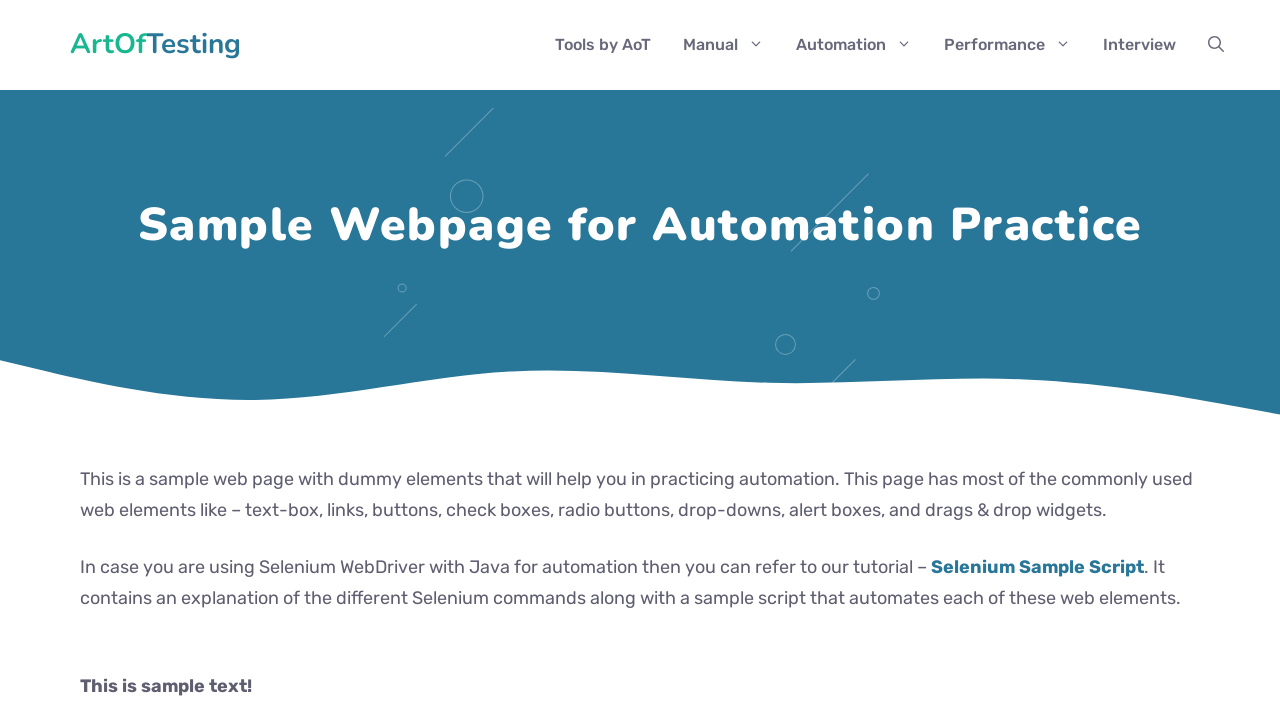

Scrolled the double-click button into view
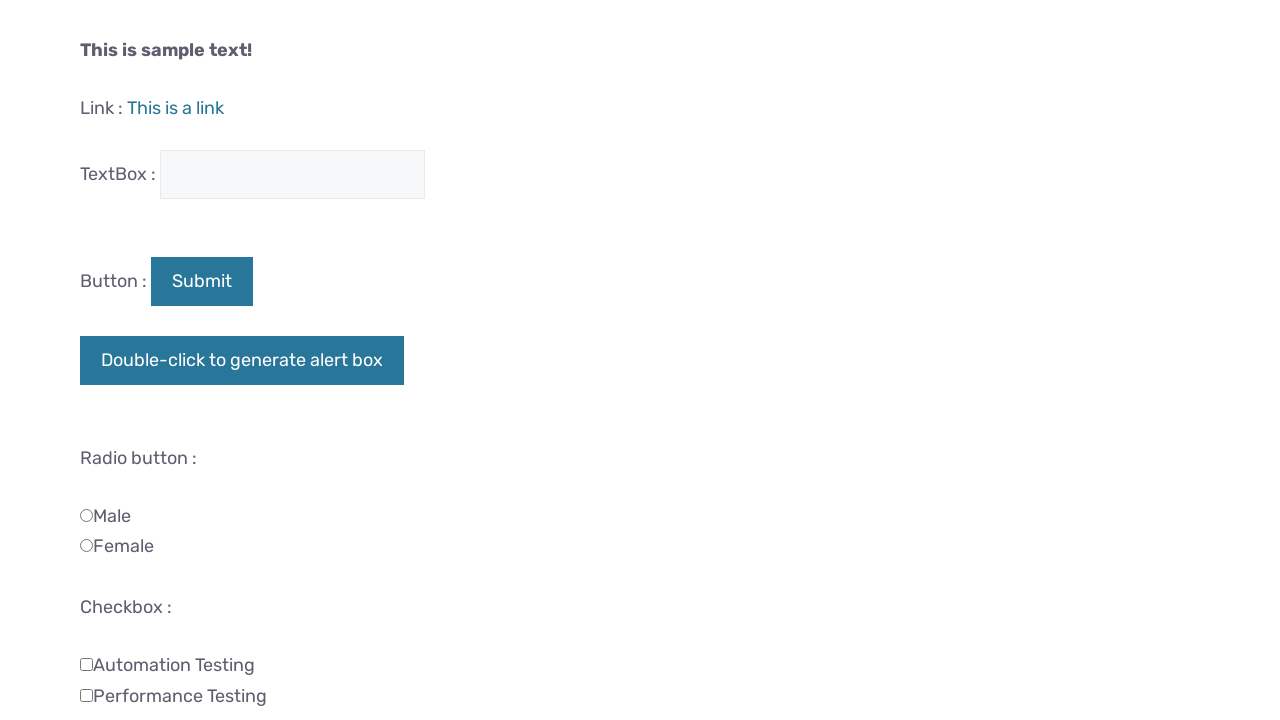

Double-clicked the button to trigger alert box at (242, 361) on #dblClkBtn
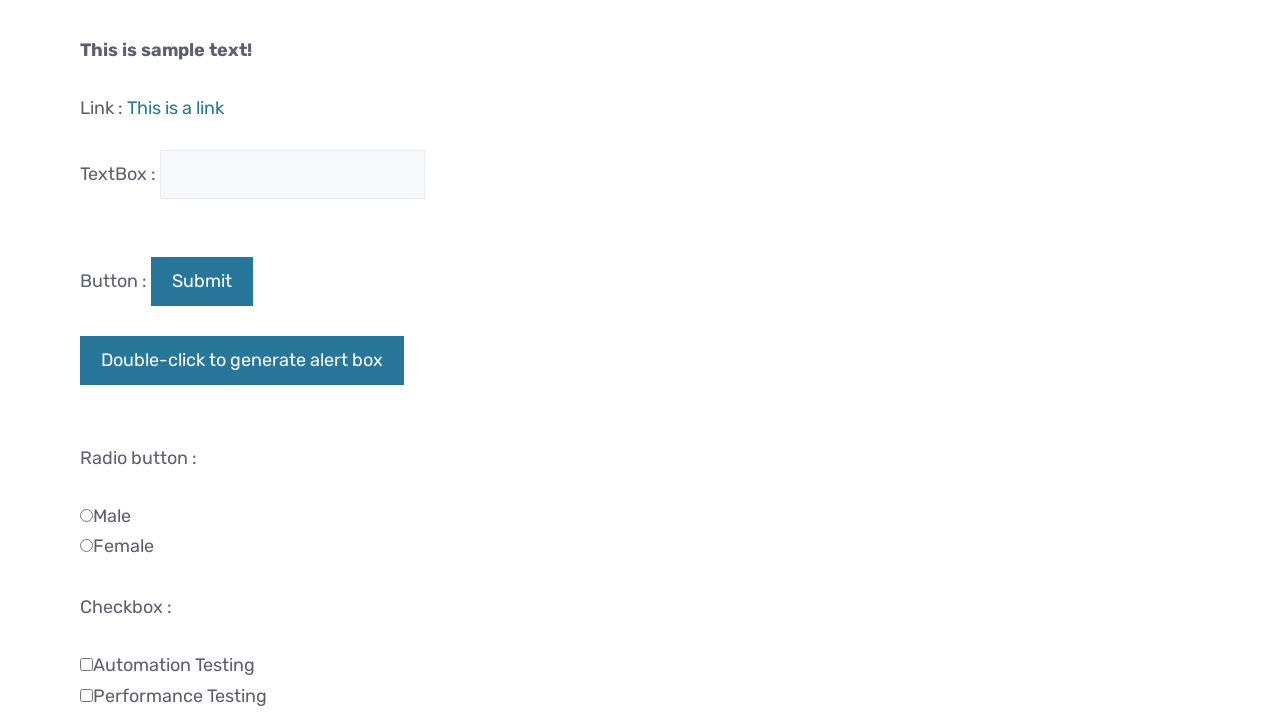

Set up dialog handler to accept alert box
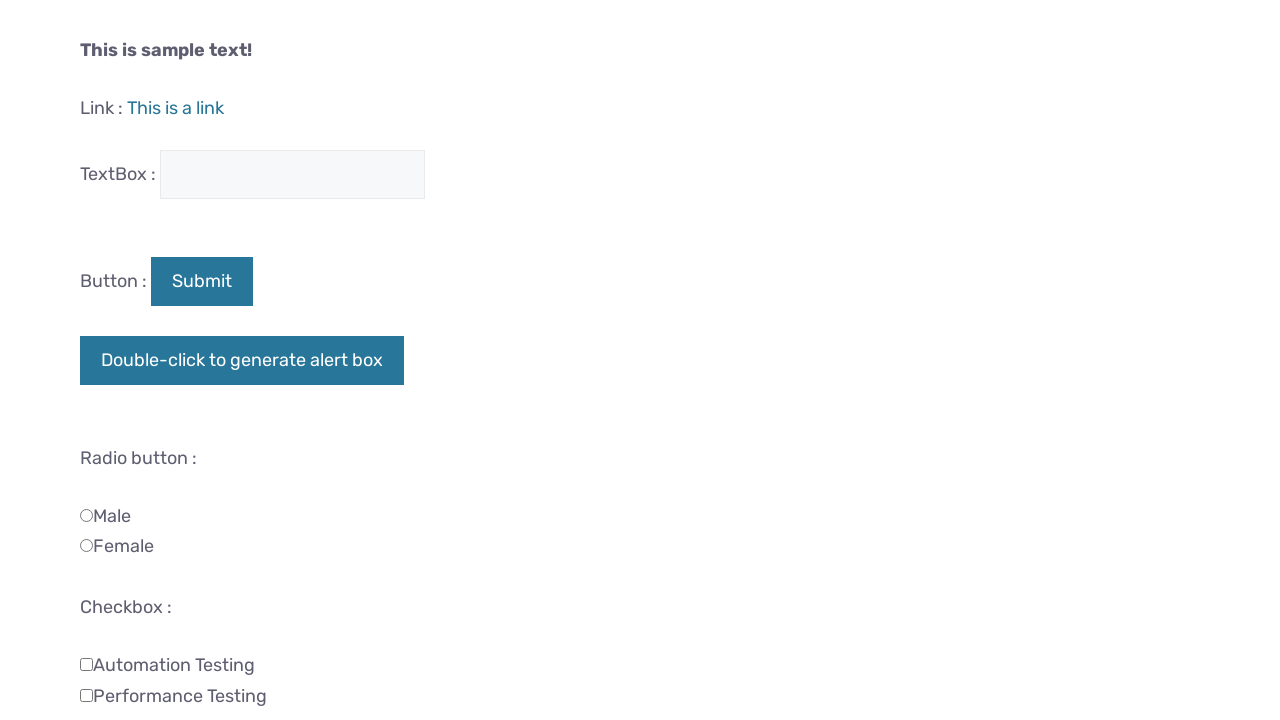

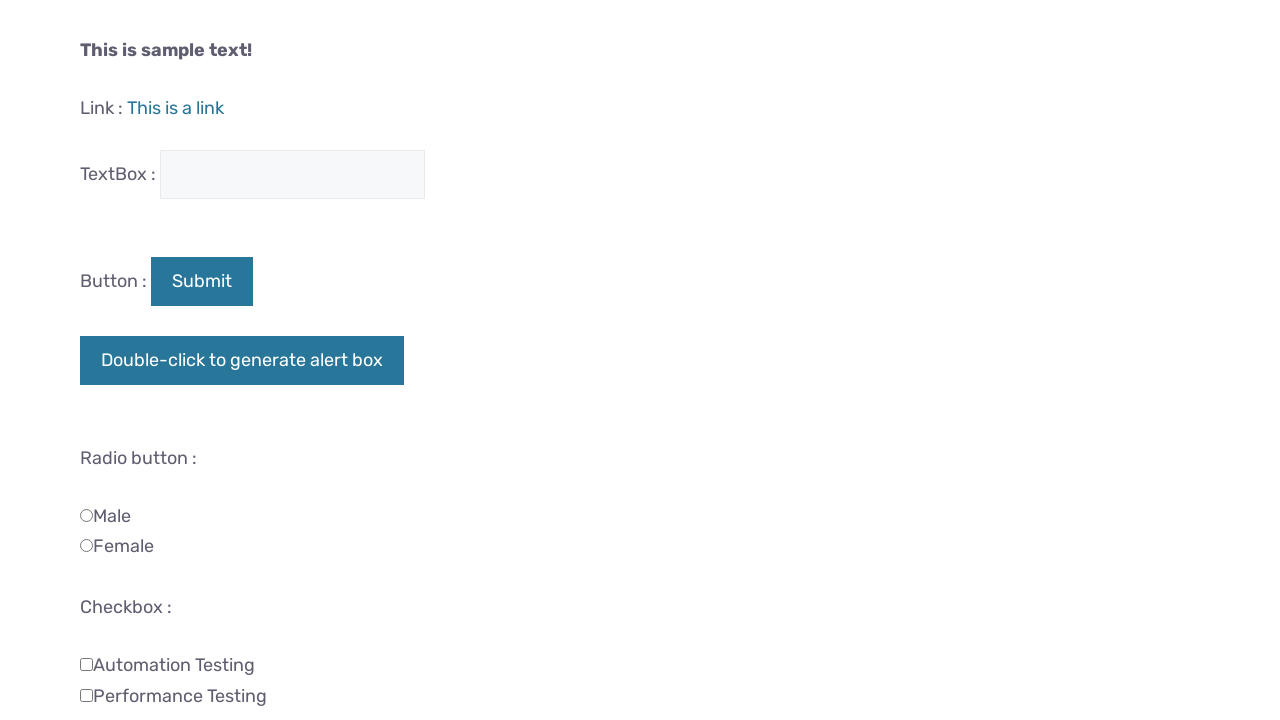